Tests that the counter displays the current number of todo items as they are added.

Starting URL: https://demo.playwright.dev/todomvc

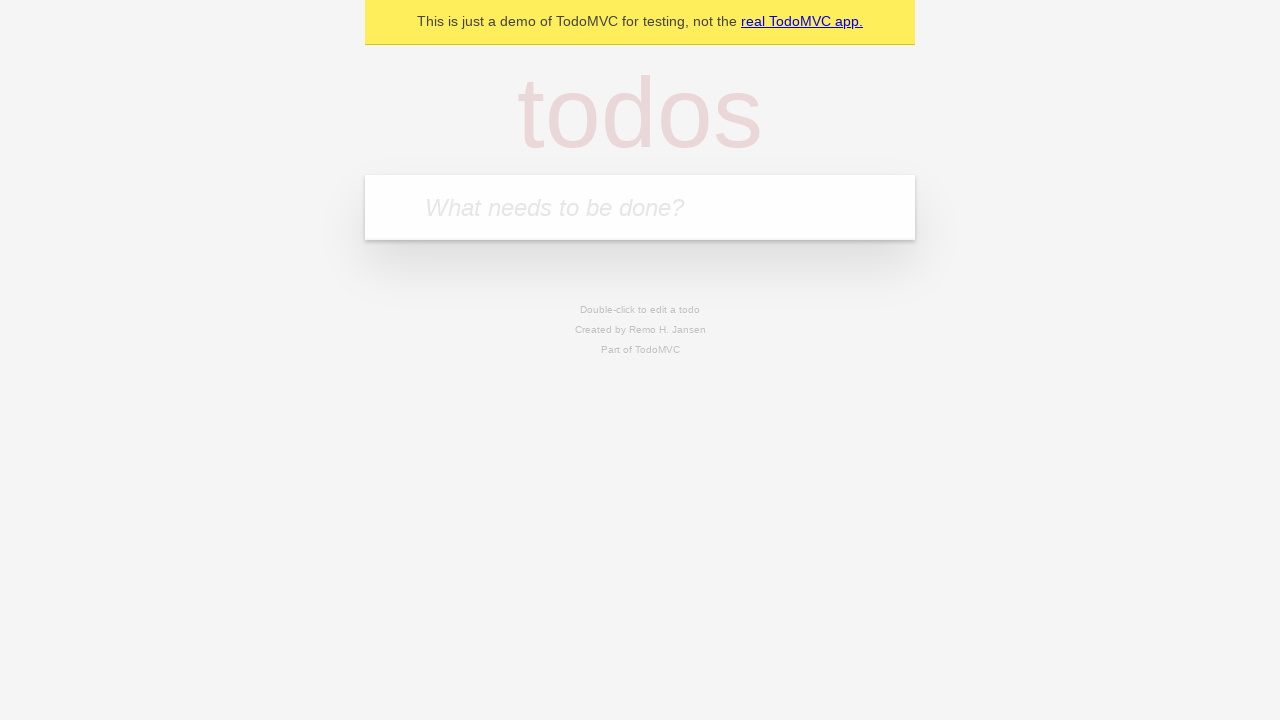

Filled todo input with 'buy some cheese' on internal:attr=[placeholder="What needs to be done?"i]
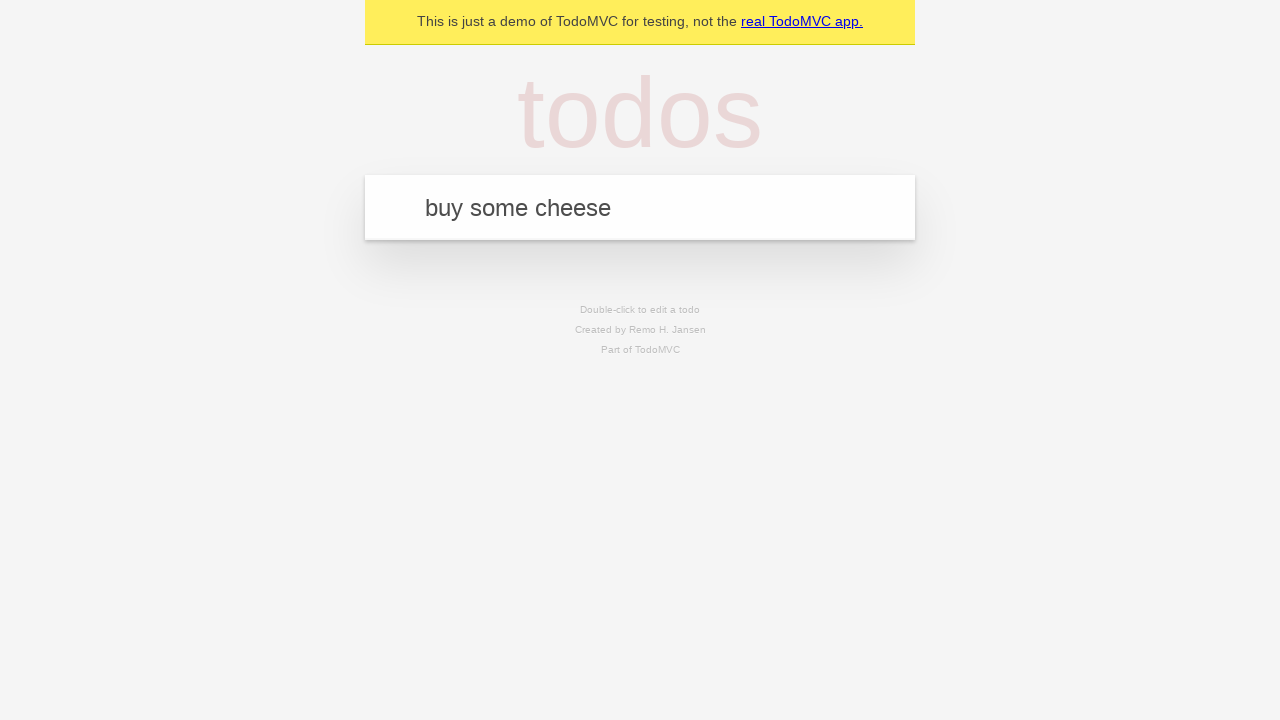

Pressed Enter to add first todo item on internal:attr=[placeholder="What needs to be done?"i]
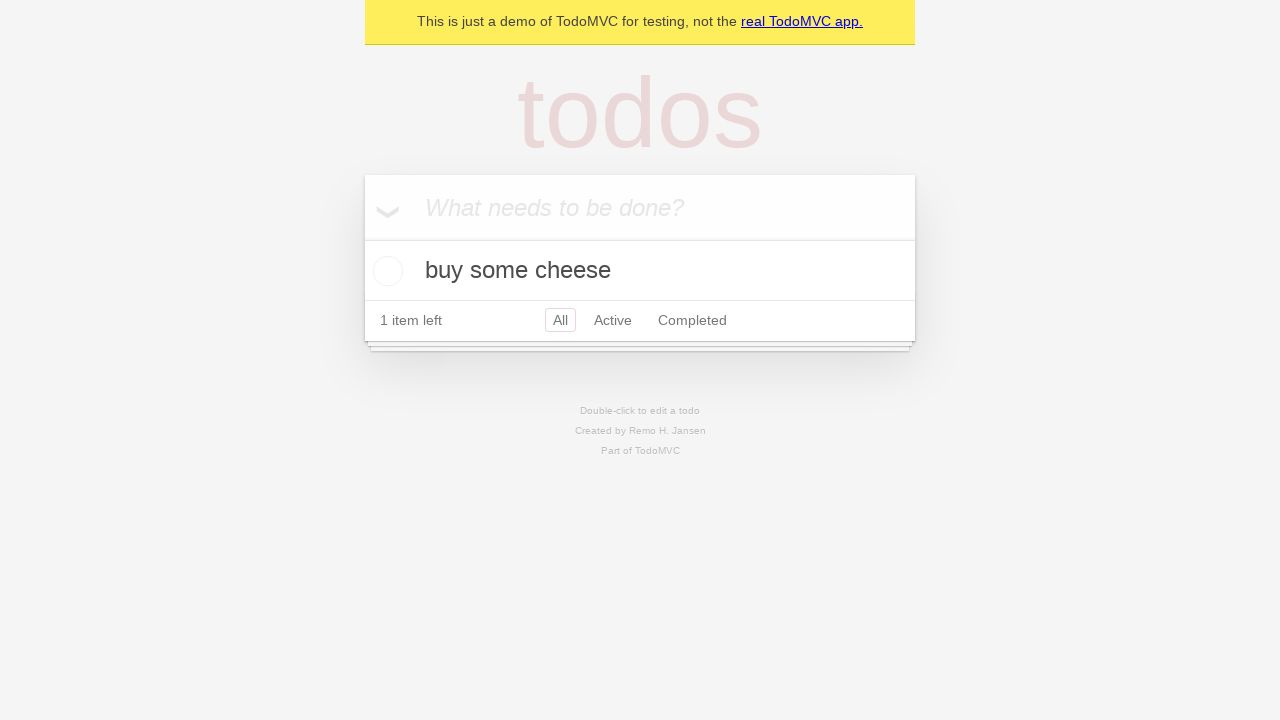

Todo counter element loaded, showing 1 item
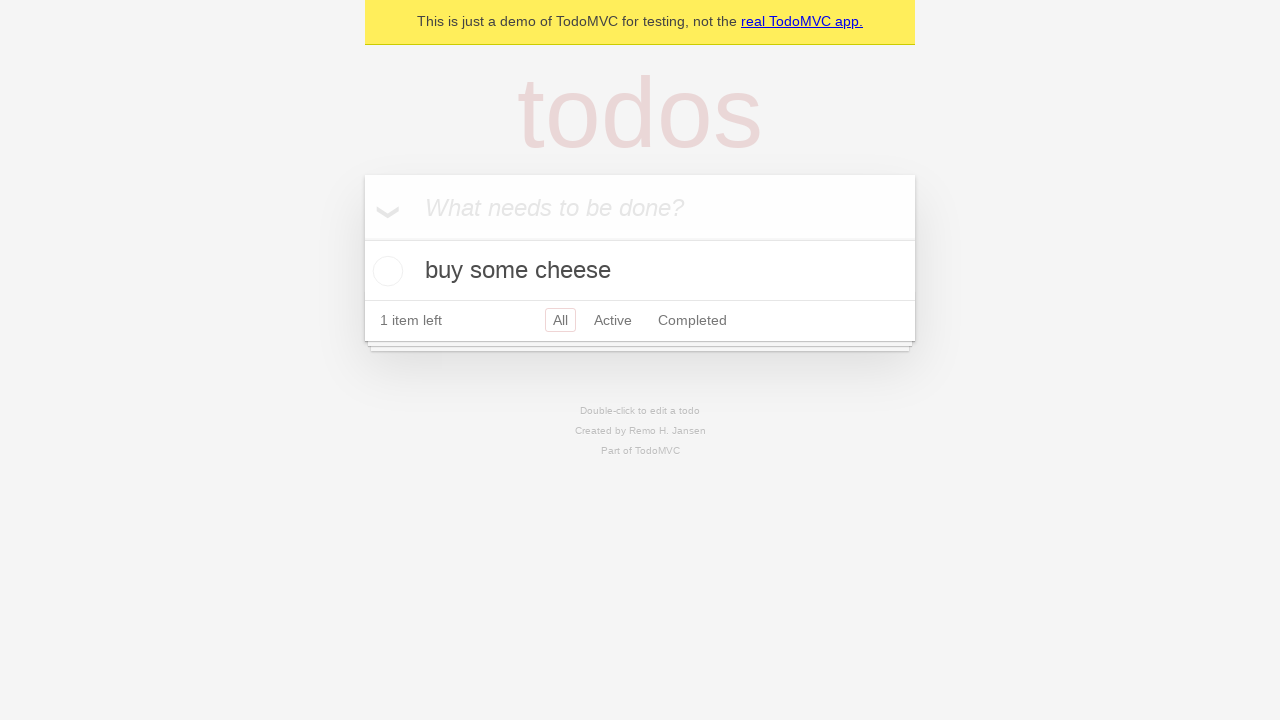

Filled todo input with 'feed the cat' on internal:attr=[placeholder="What needs to be done?"i]
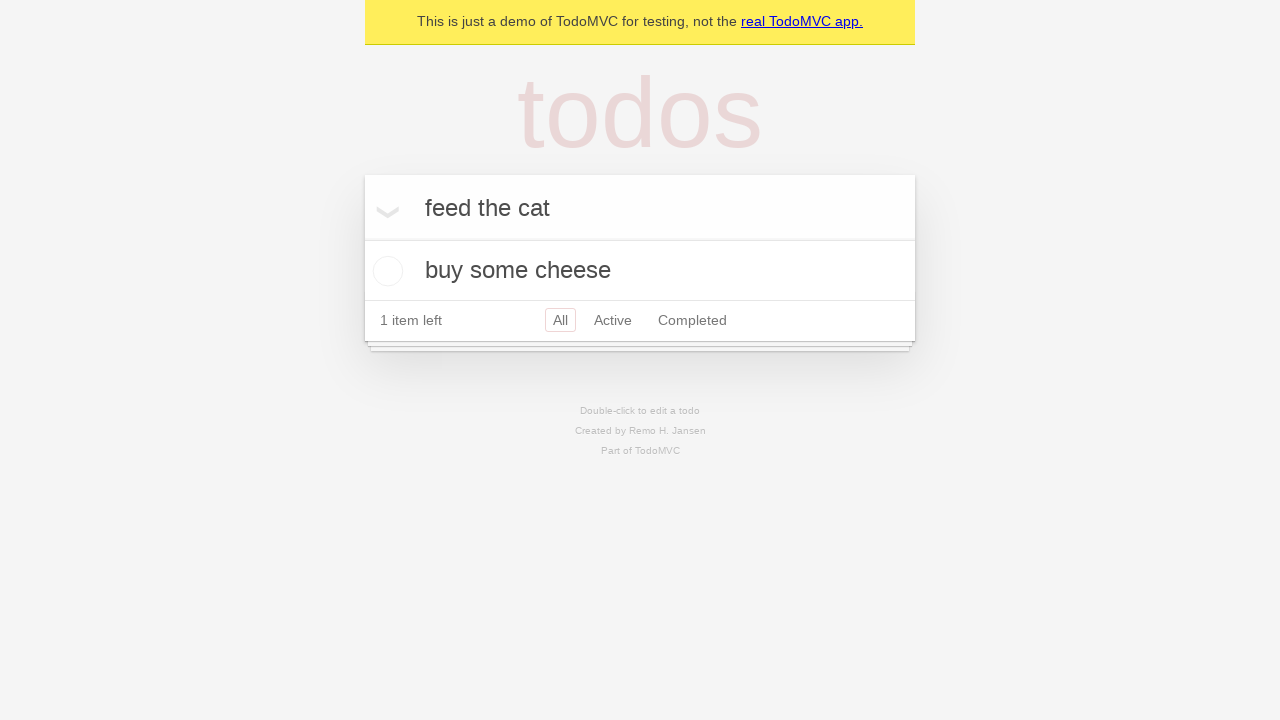

Pressed Enter to add second todo item on internal:attr=[placeholder="What needs to be done?"i]
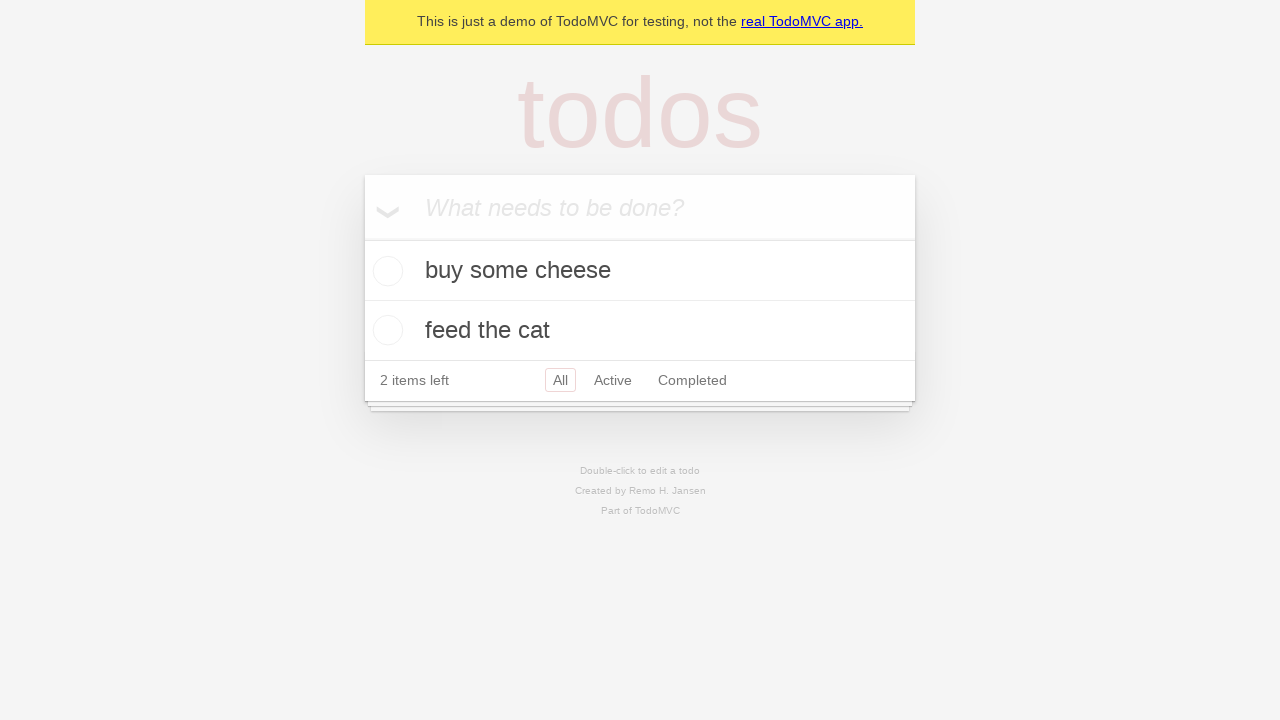

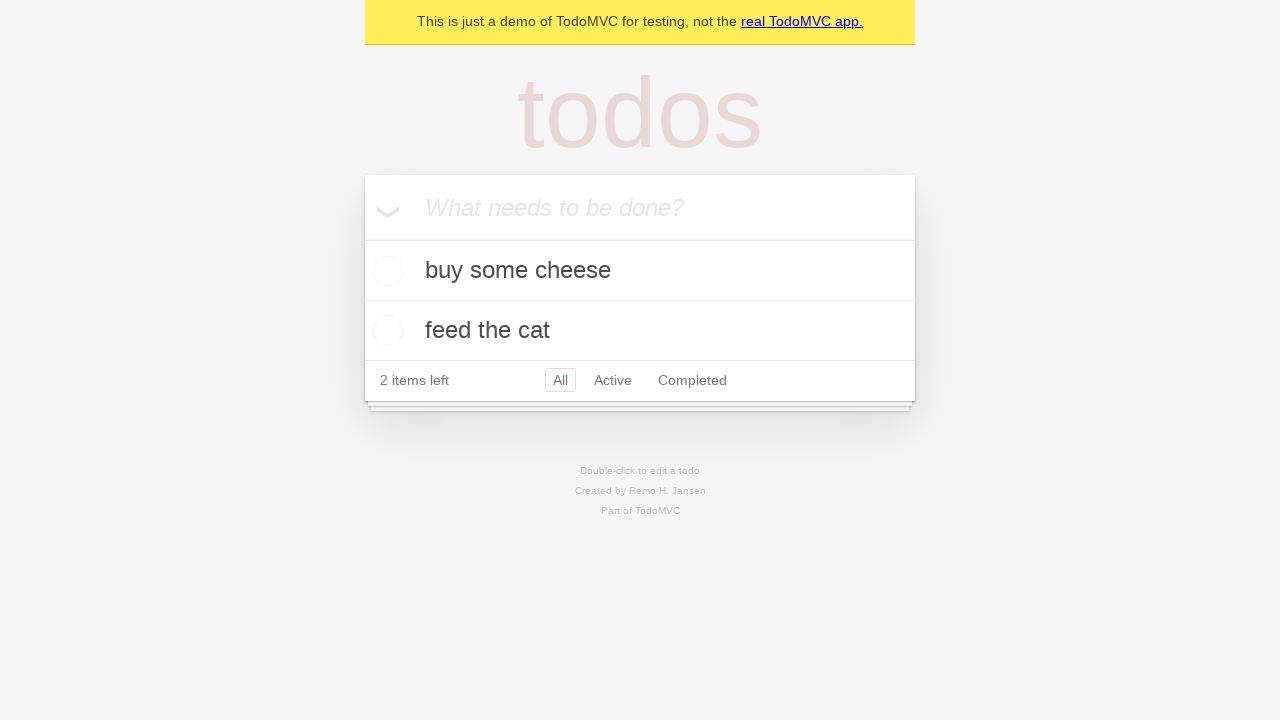